Tests shipping cost calculation for different transport modes (air, road, ship) with the same weight

Starting URL: https://webapps.tekstac.com/CostCalculation/

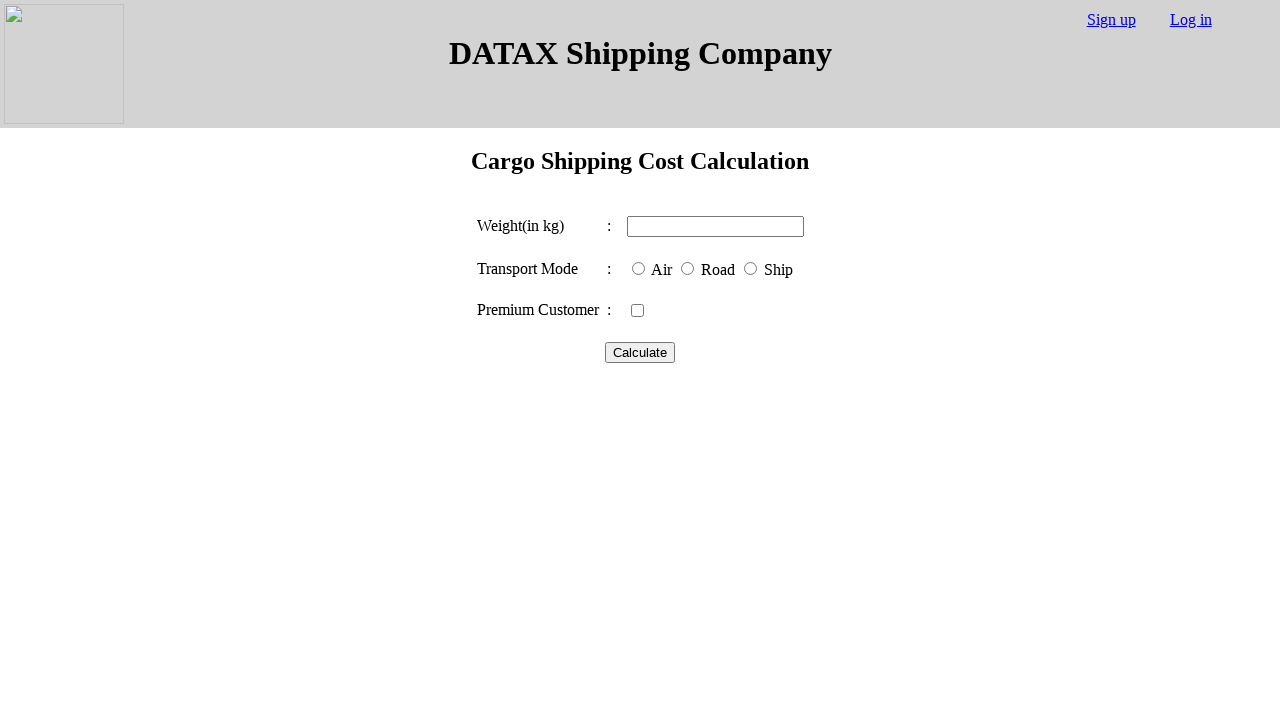

Filled weight field with '100' on #weight
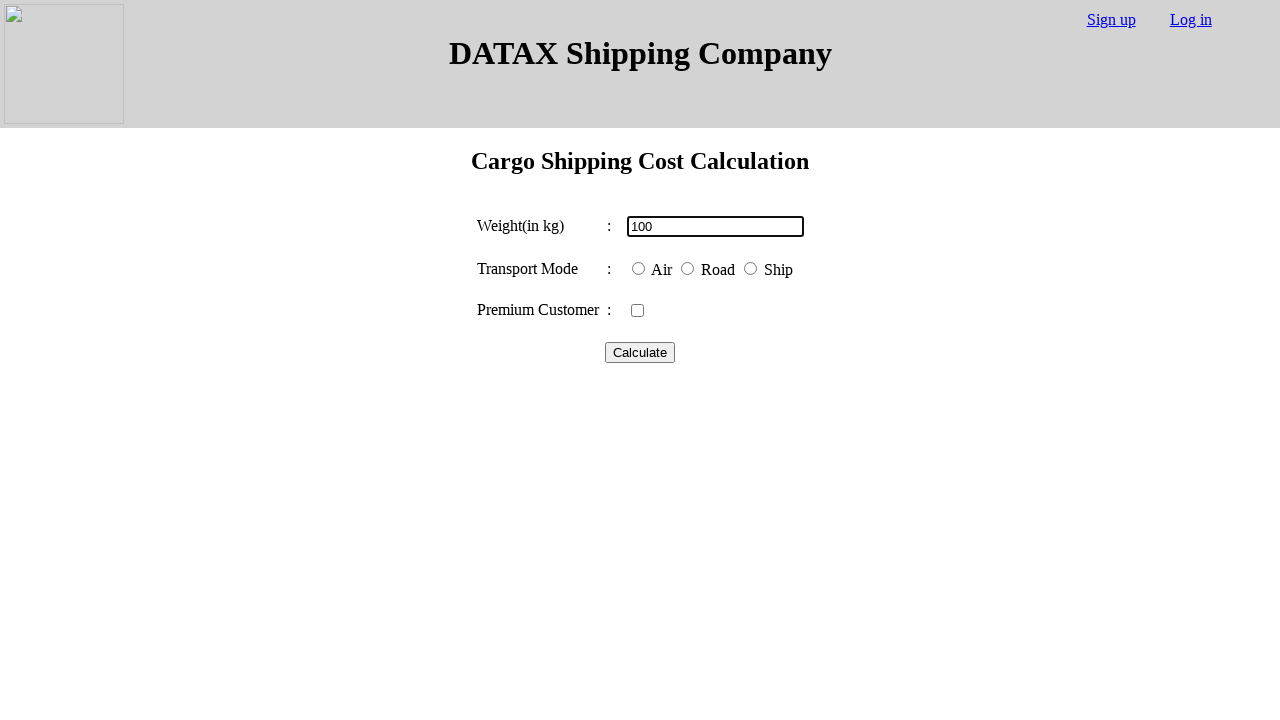

Selected air transport mode at (638, 268) on #air
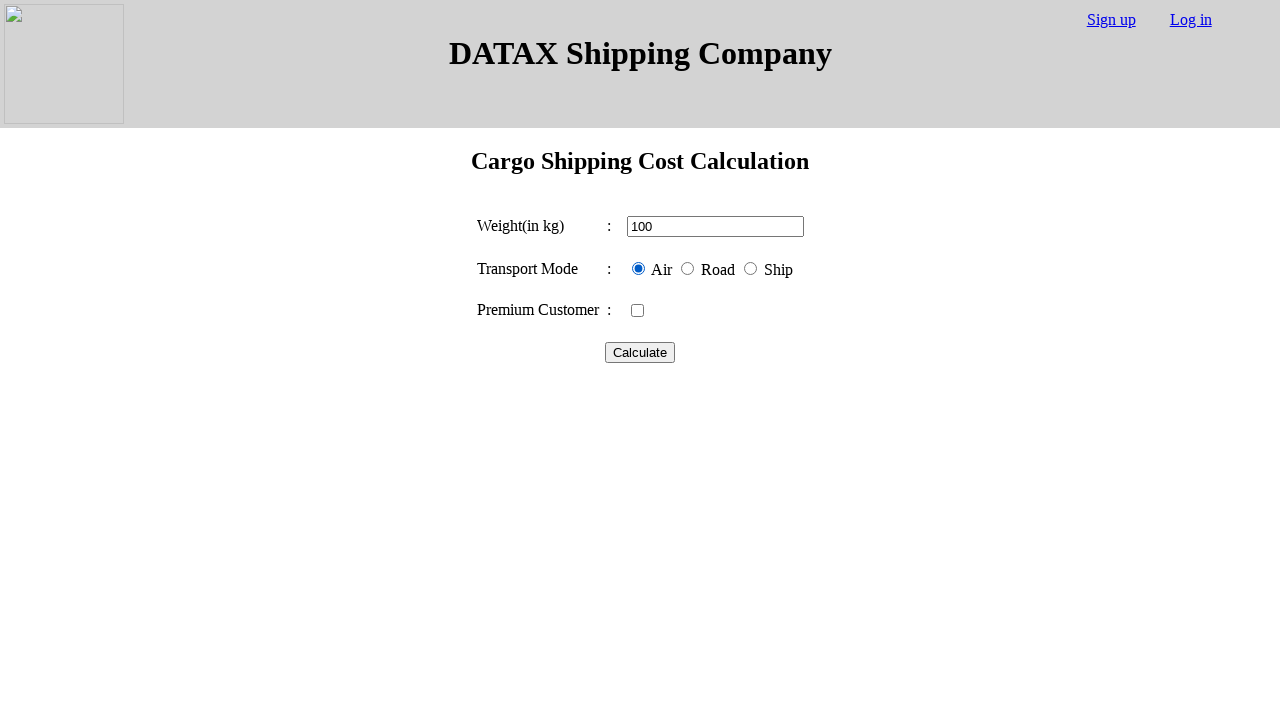

Clicked calculate button for air transport at (640, 352) on #calculate
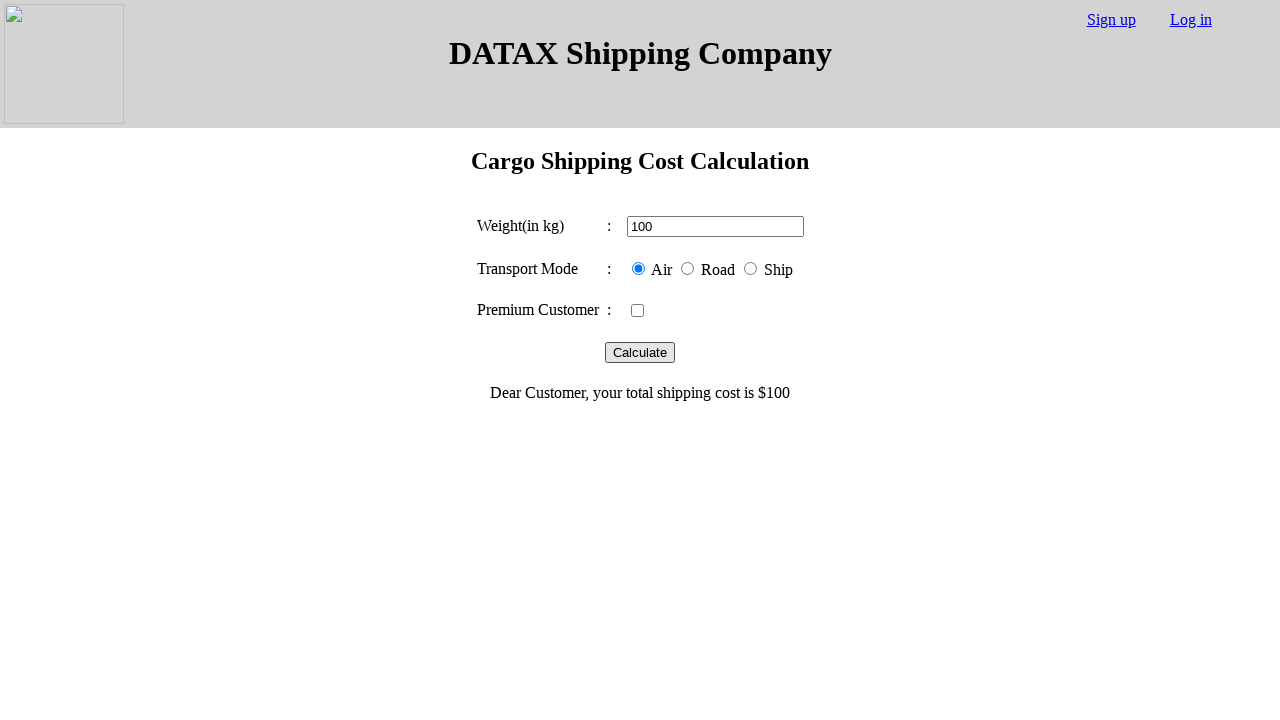

Retrieved shipping cost result for air transport
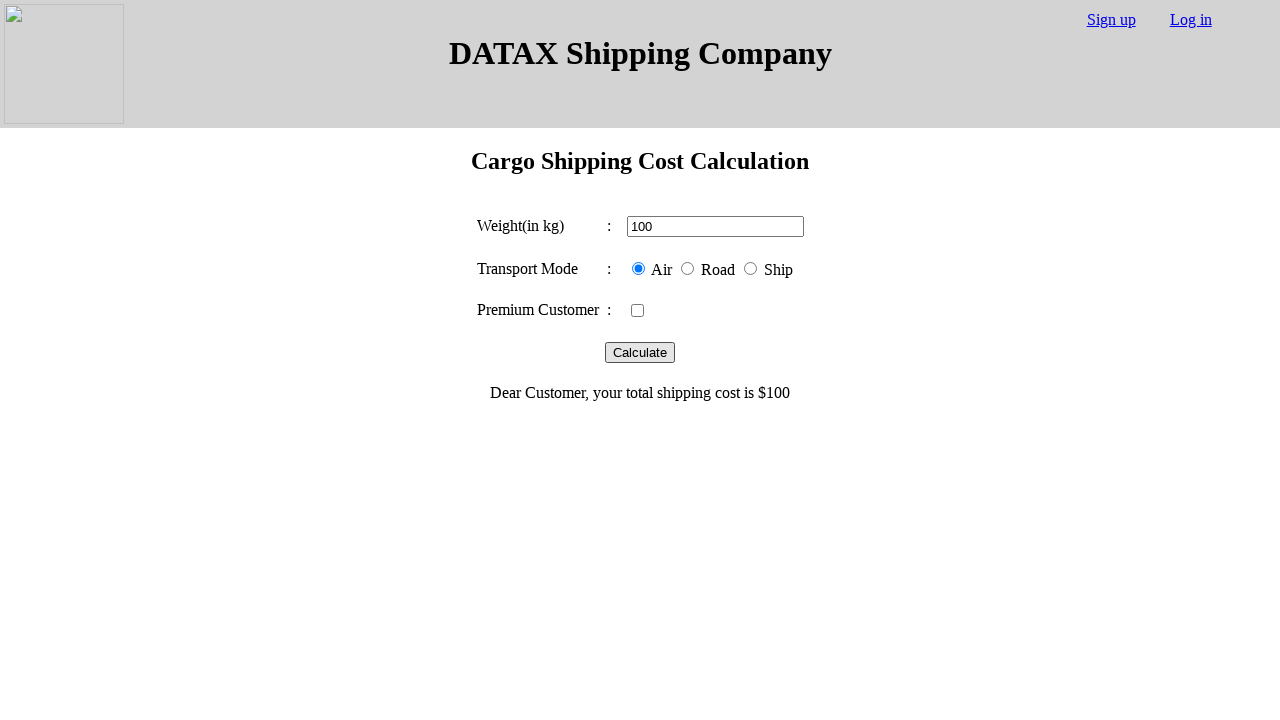

Verified air transport cost is $100
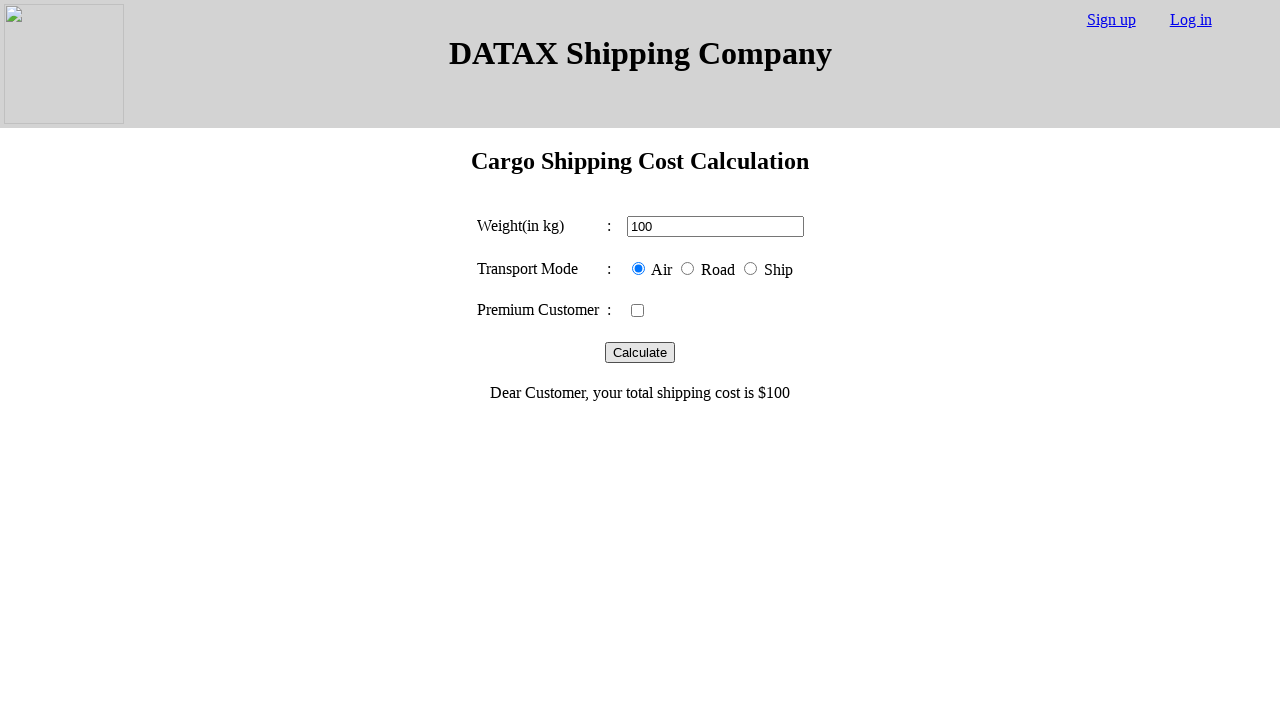

Reloaded page to test road transport mode
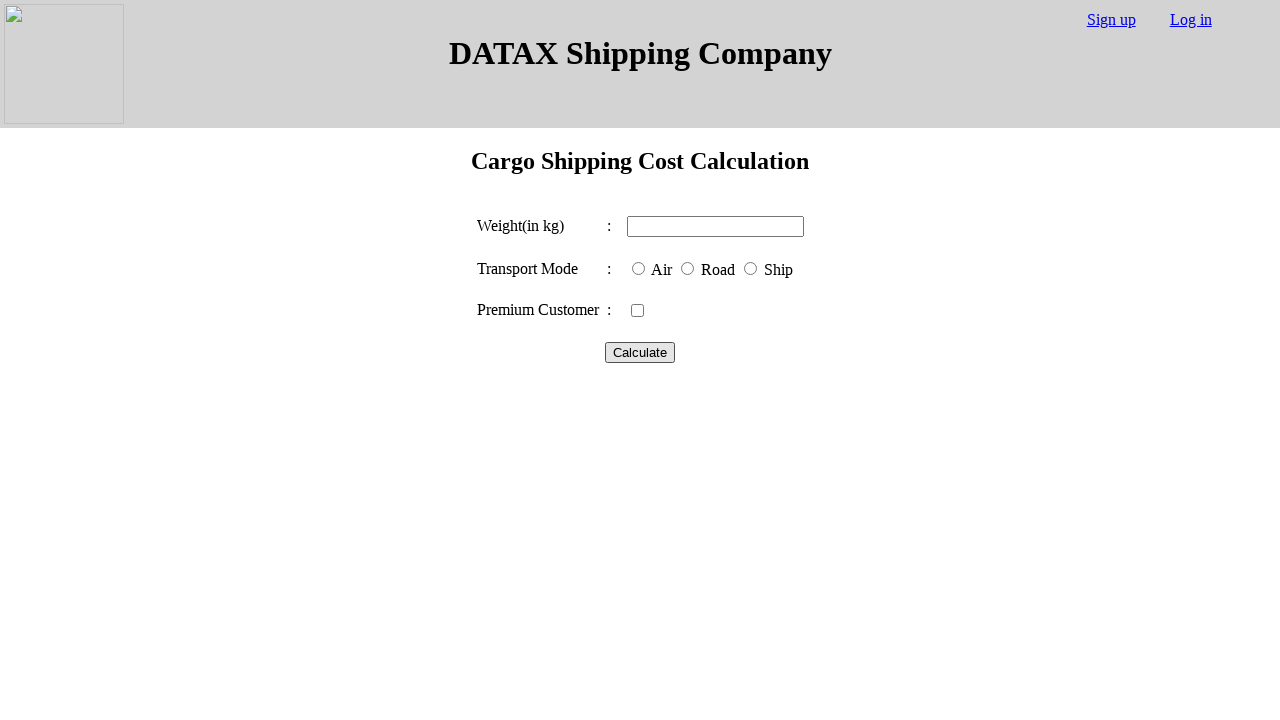

Filled weight field with '100' for road transport test on #weight
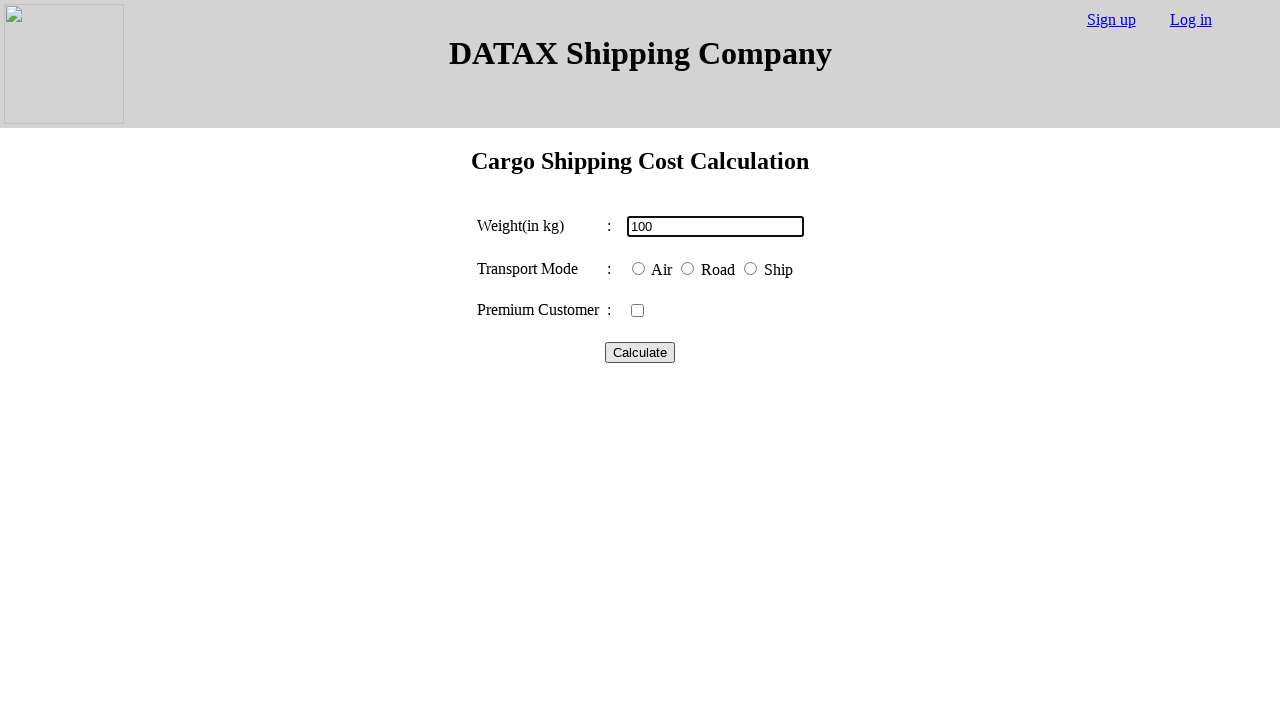

Selected road transport mode at (687, 268) on #road
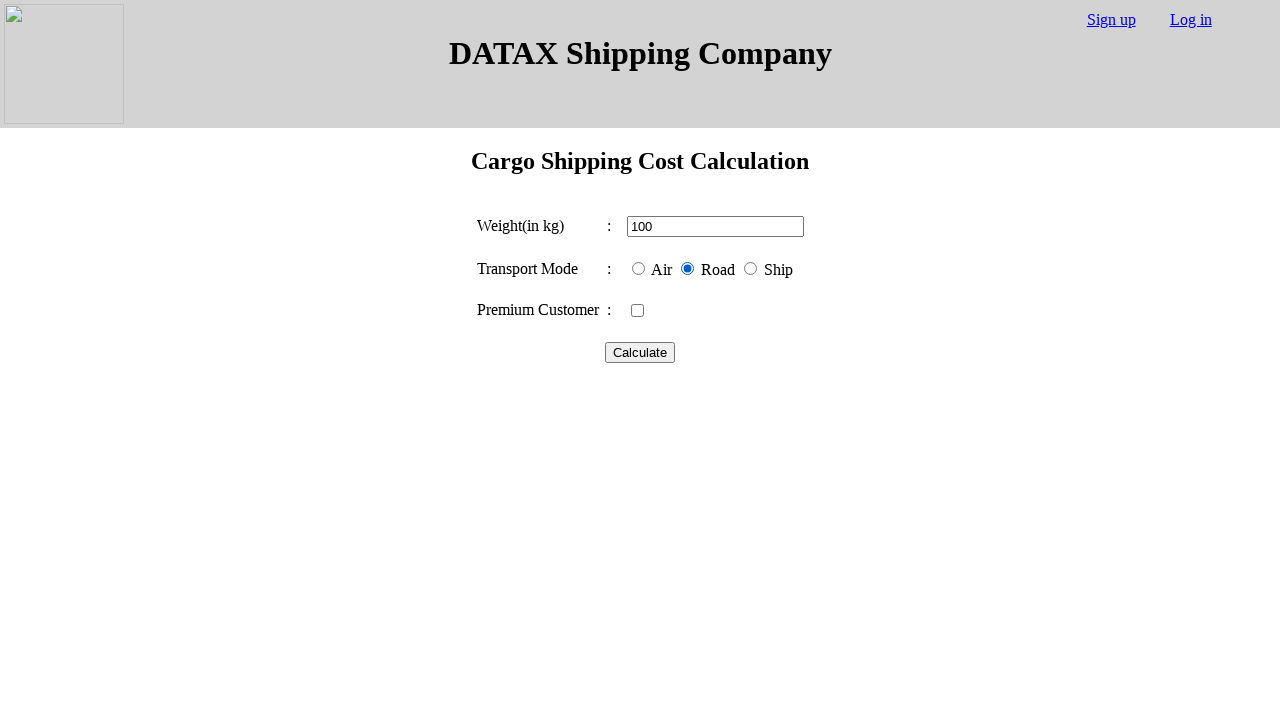

Clicked calculate button for road transport at (640, 352) on #calculate
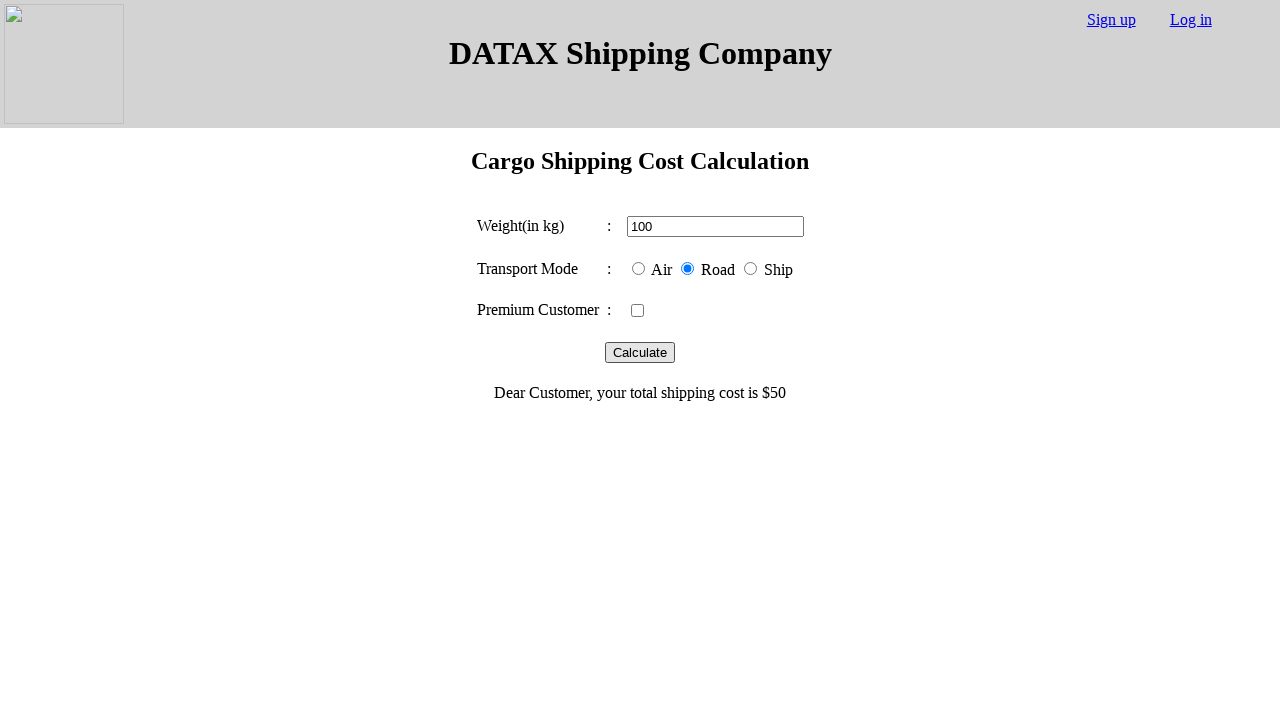

Retrieved shipping cost result for road transport
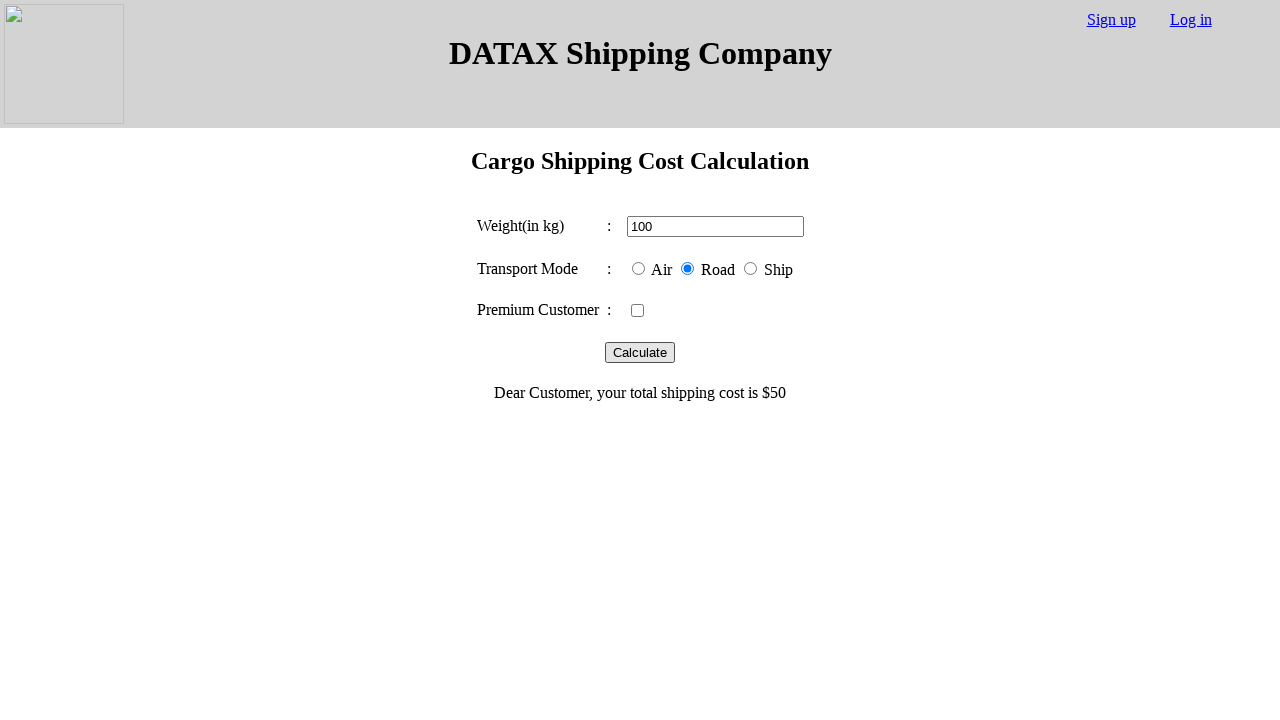

Verified road transport cost is $50
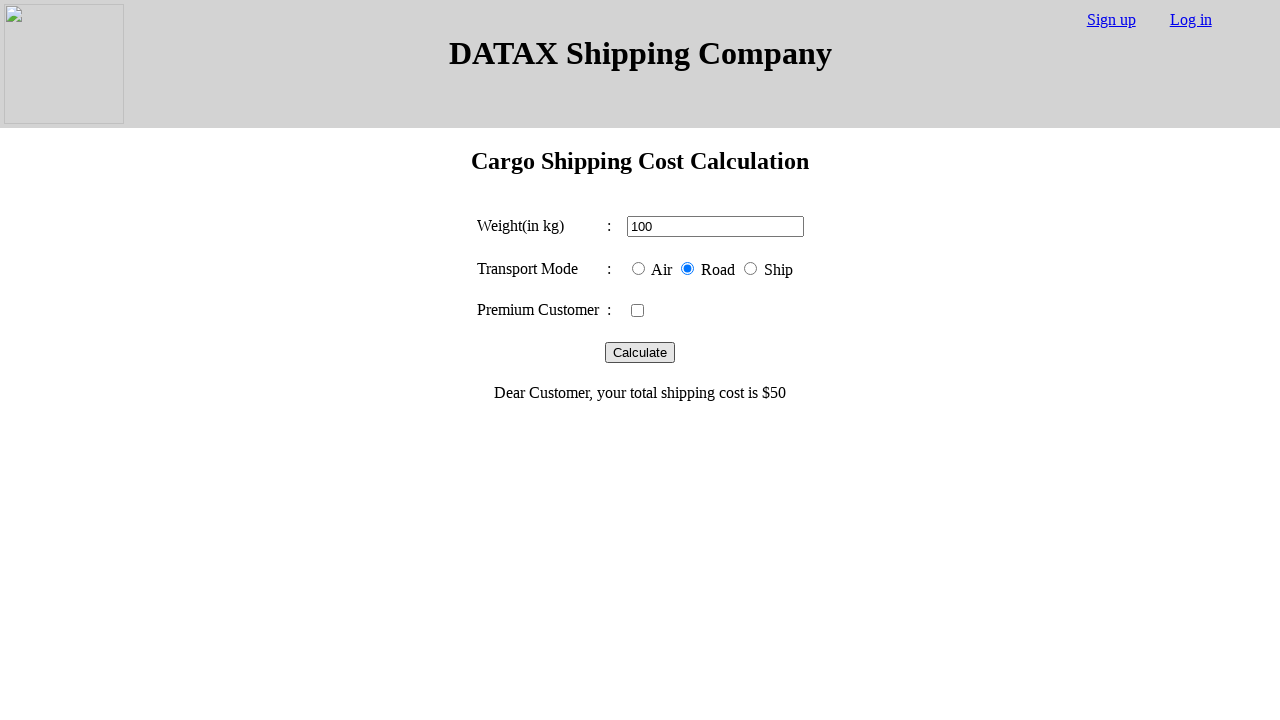

Reloaded page to test ship transport mode
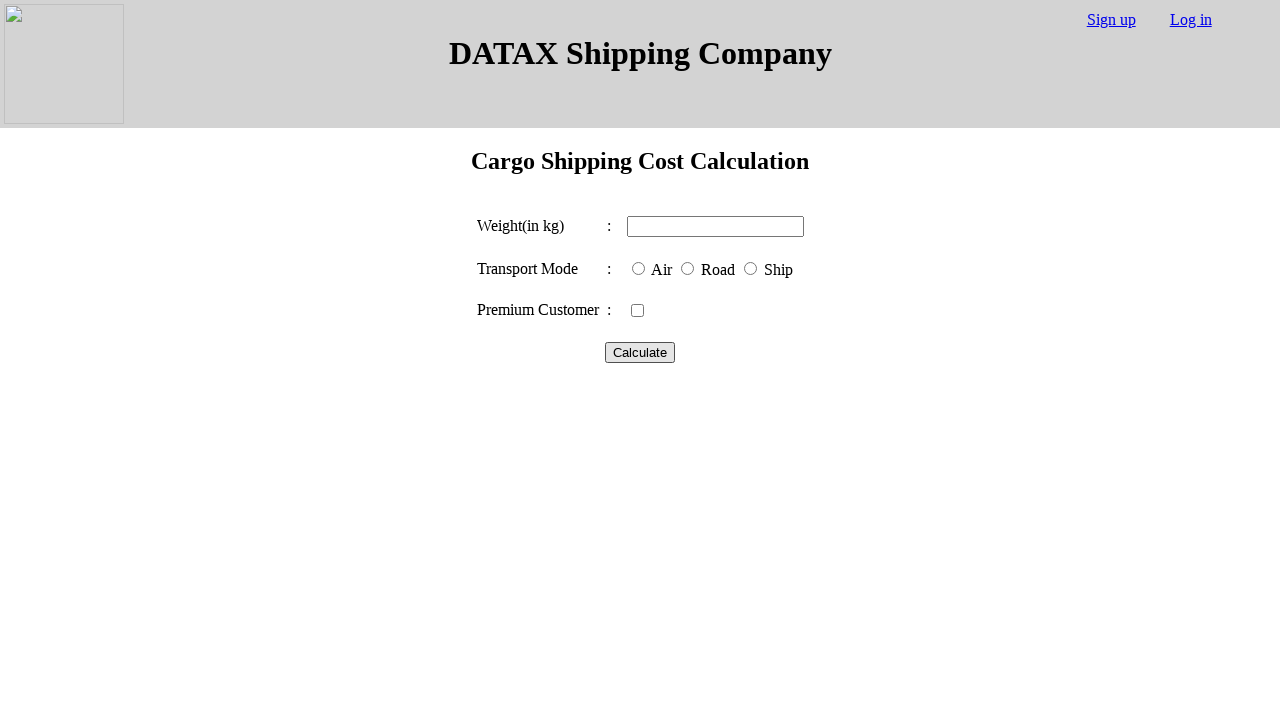

Filled weight field with '100' for ship transport test on #weight
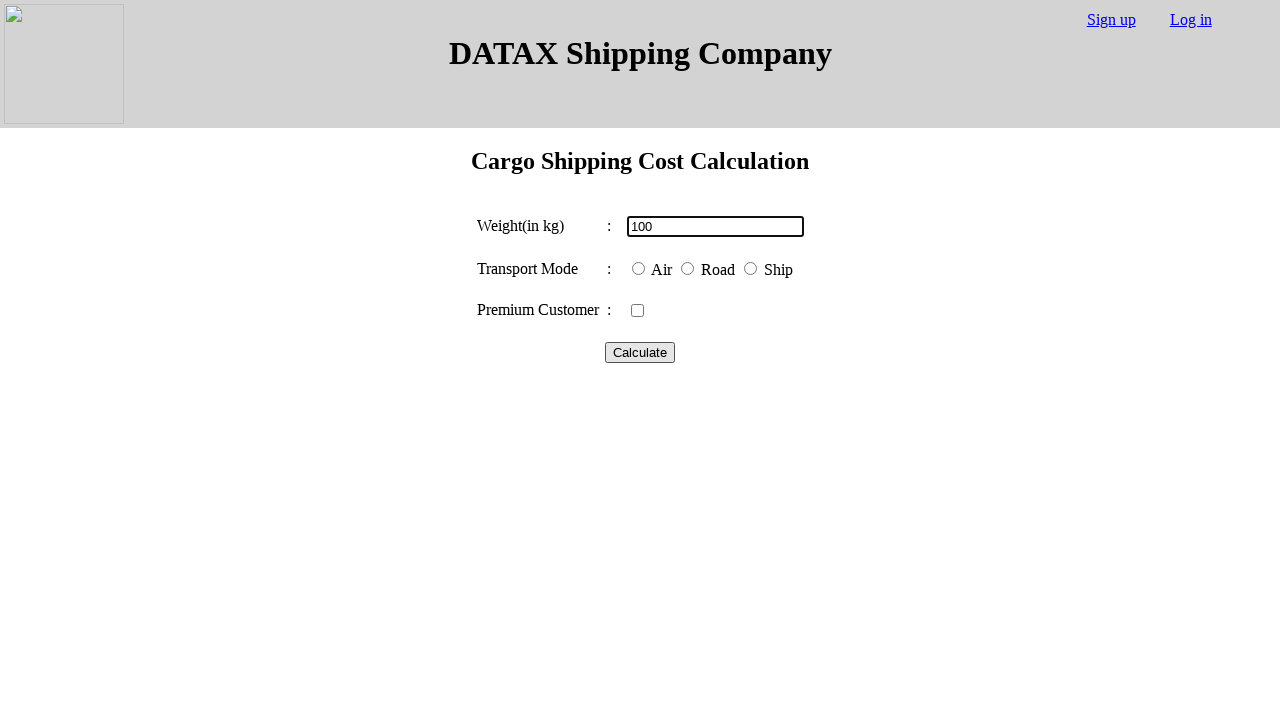

Selected ship transport mode at (750, 268) on #ship
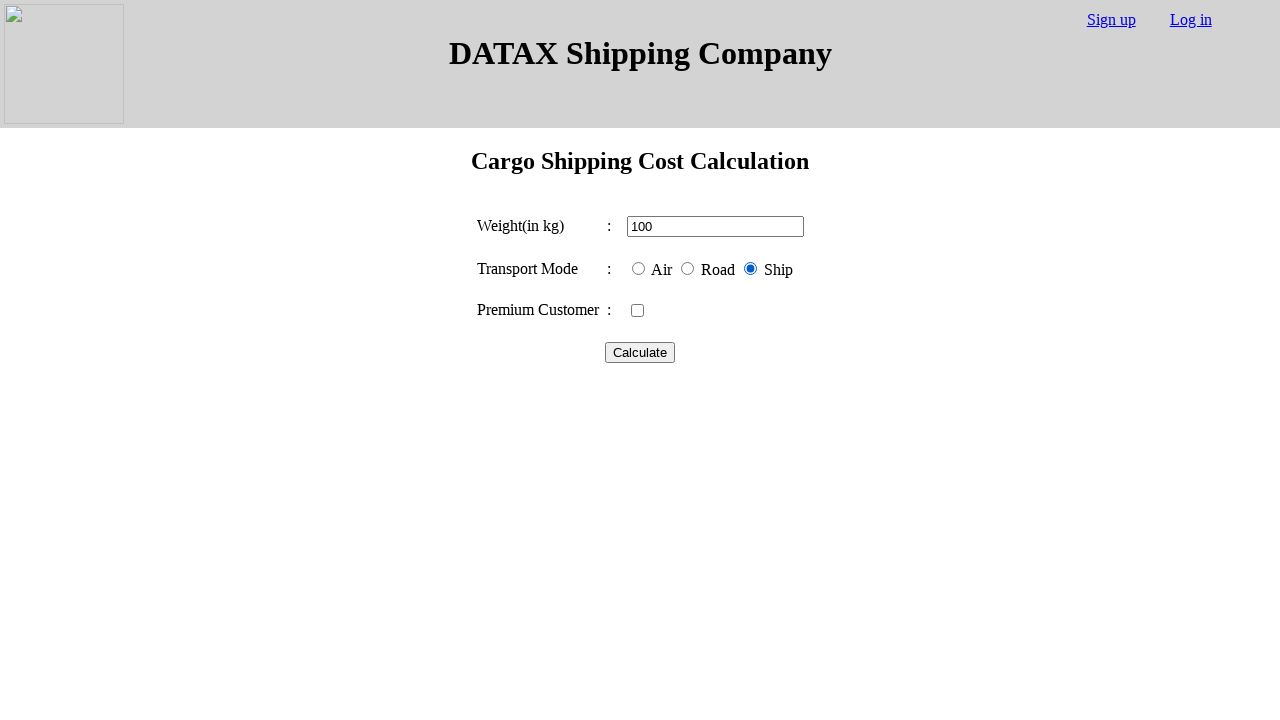

Clicked calculate button for ship transport at (640, 352) on #calculate
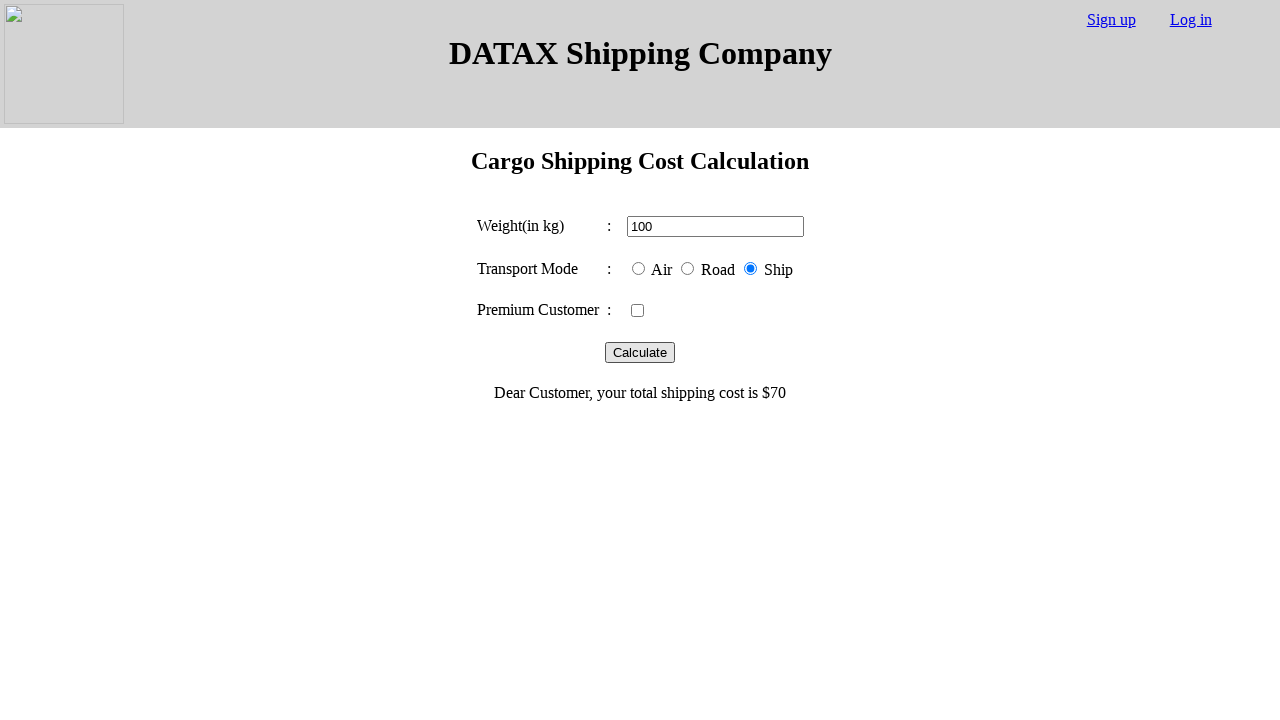

Retrieved shipping cost result for ship transport
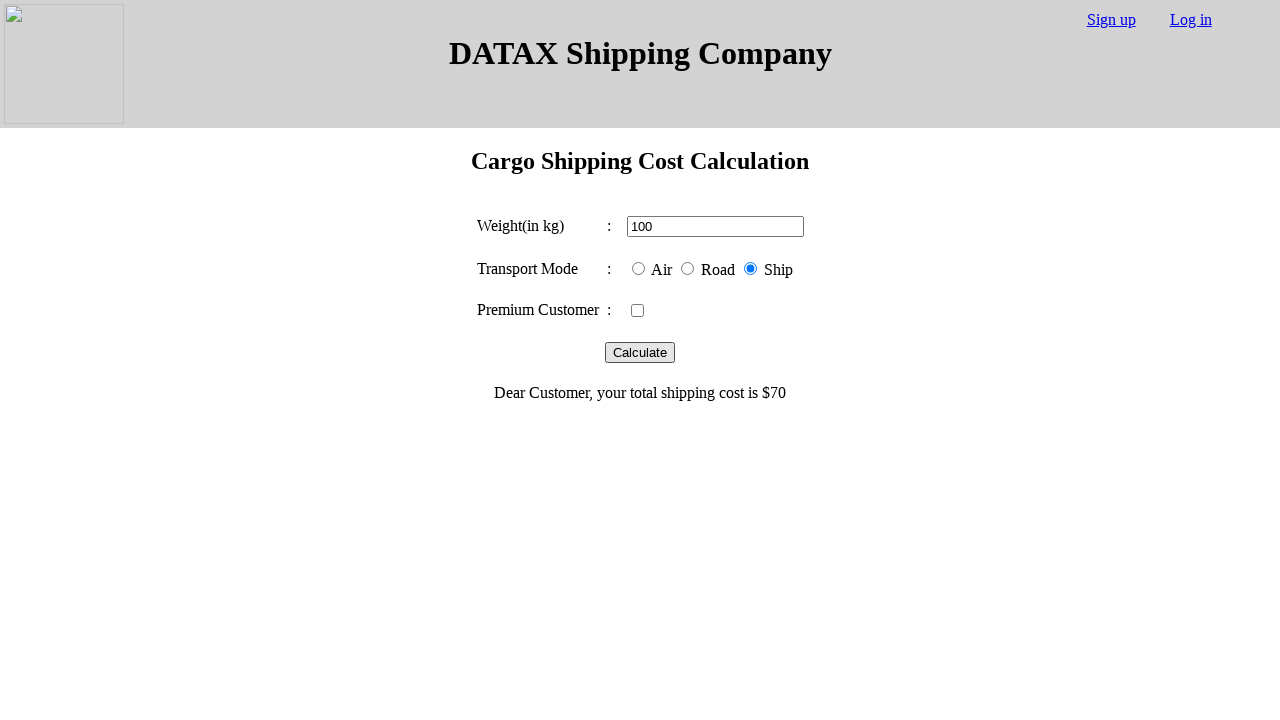

Verified ship transport cost is $70
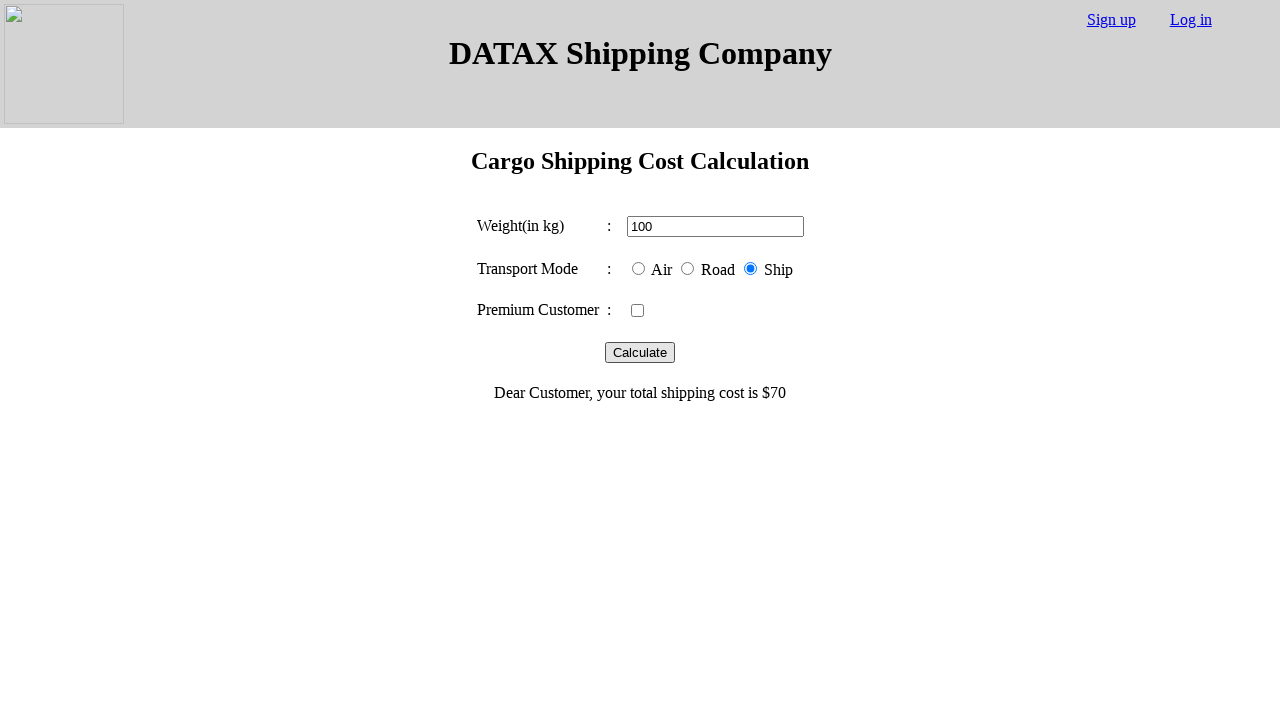

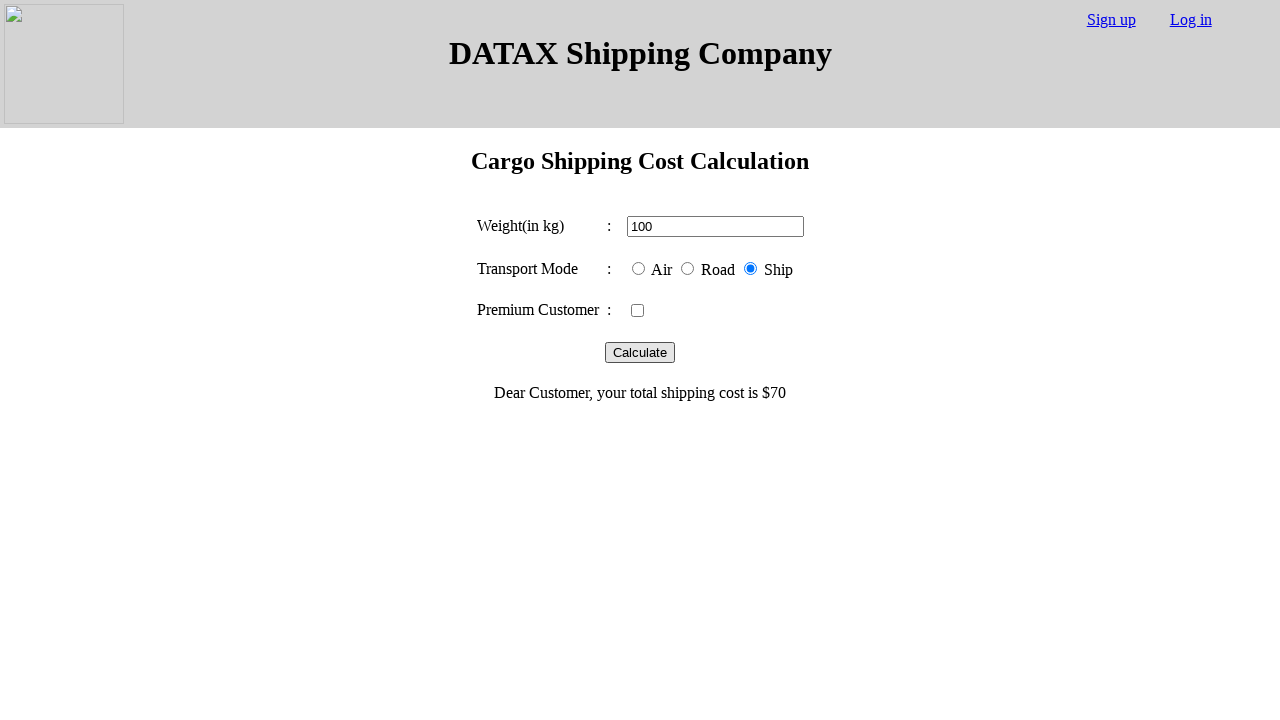